Clicks prompt button and handles the prompt dialog by entering text and accepting

Starting URL: https://demoqa.com/alerts

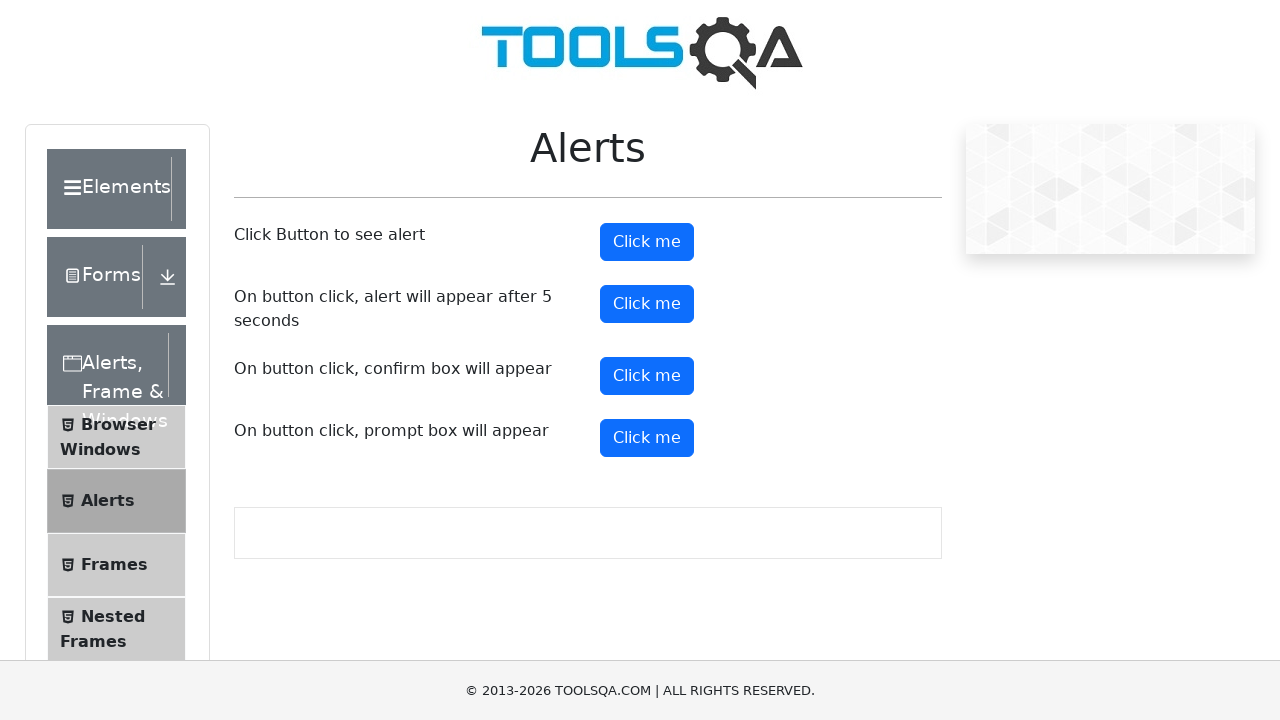

Clicked prompt button to trigger dialog at (647, 438) on #promtButton
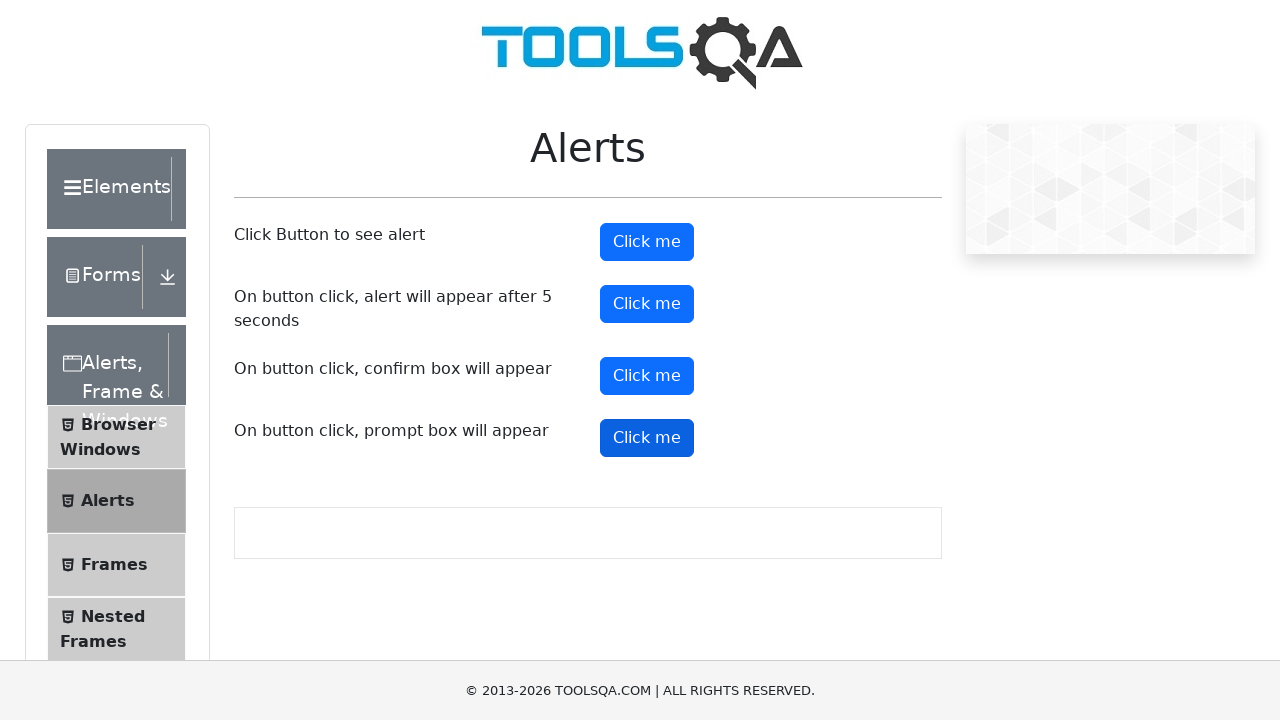

Registered dialog event handler
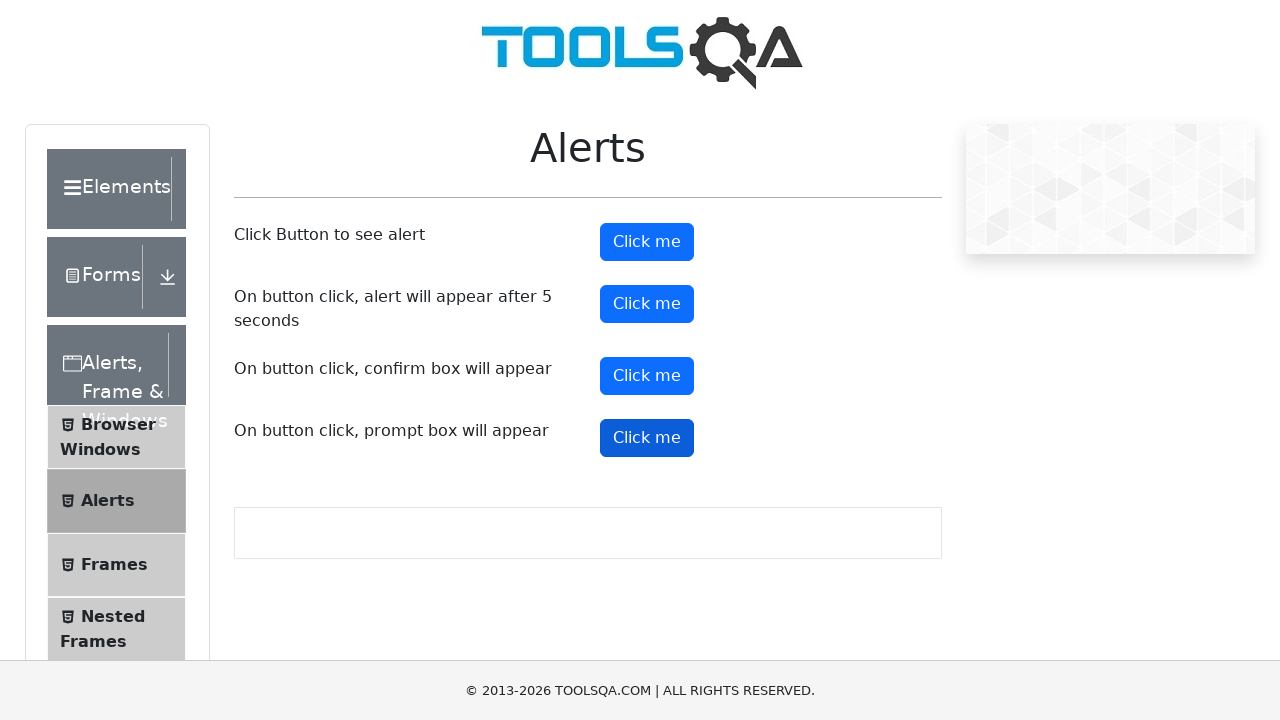

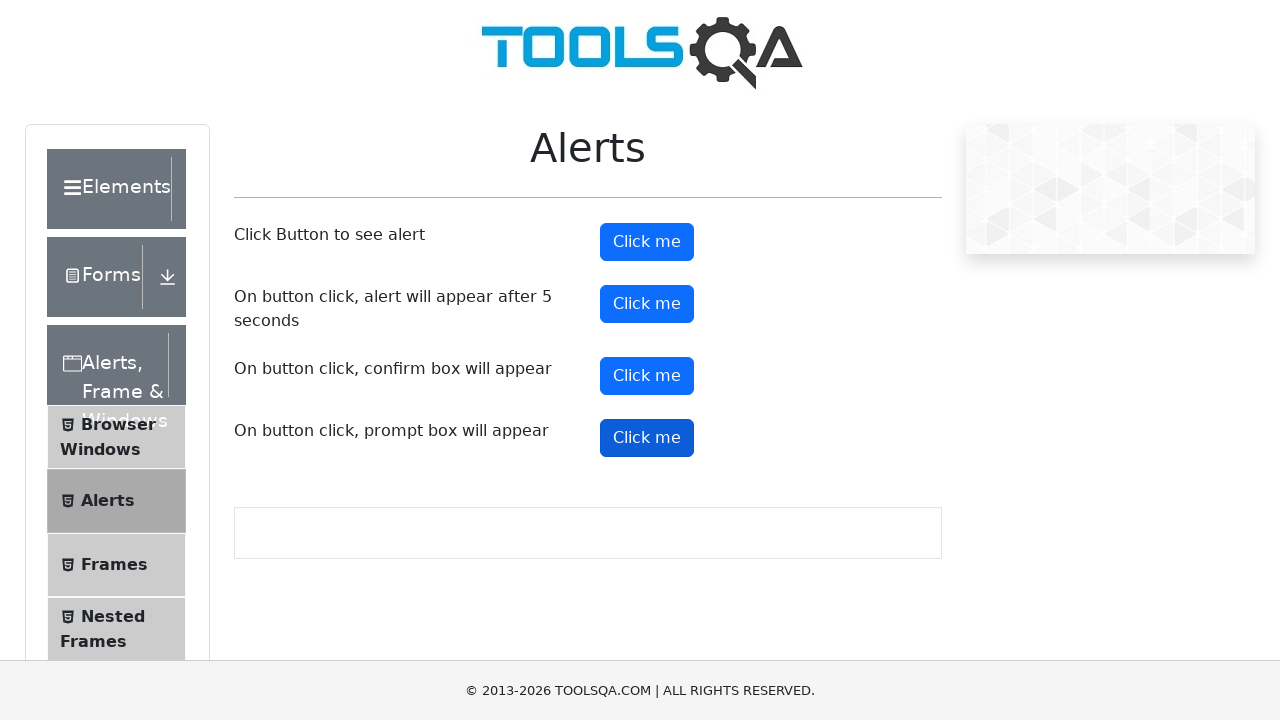